Tests a form submission workflow by filling in first name, last name, and job title fields, submitting the form, navigating back, and submitting again using partial link text

Starting URL: https://formy-project.herokuapp.com/form

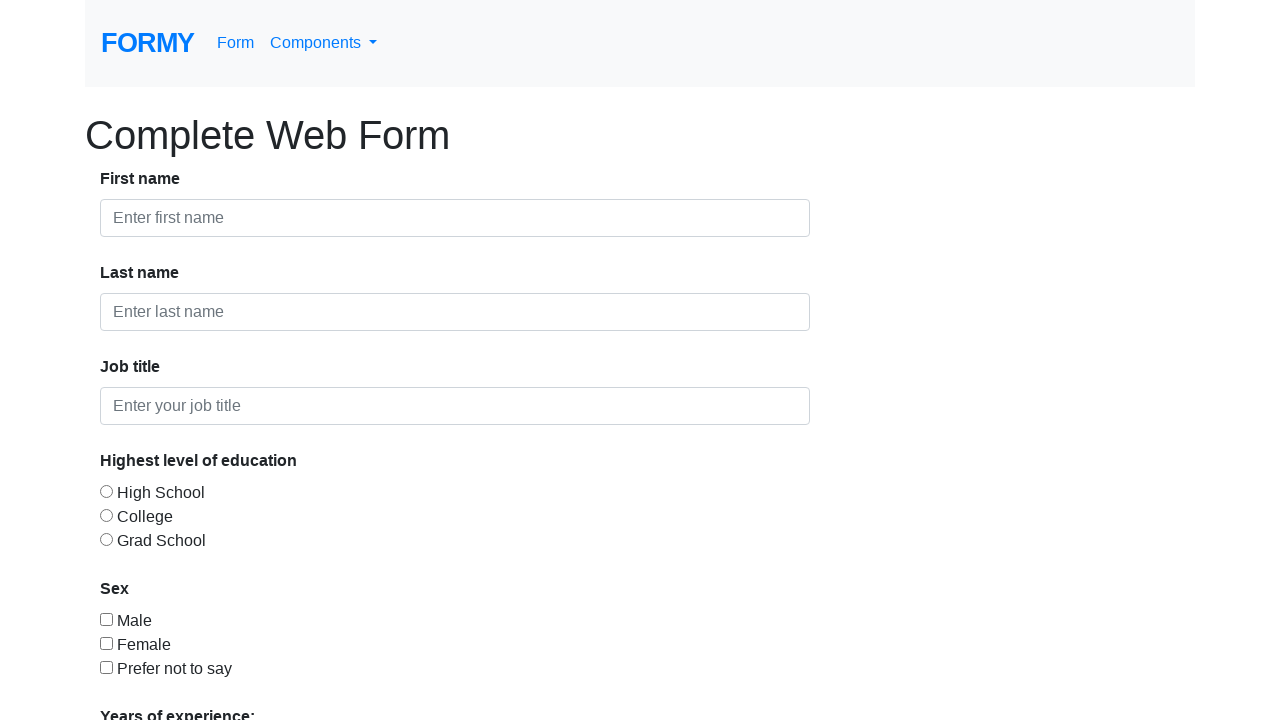

Filled first name field with 'Rares' on #first-name
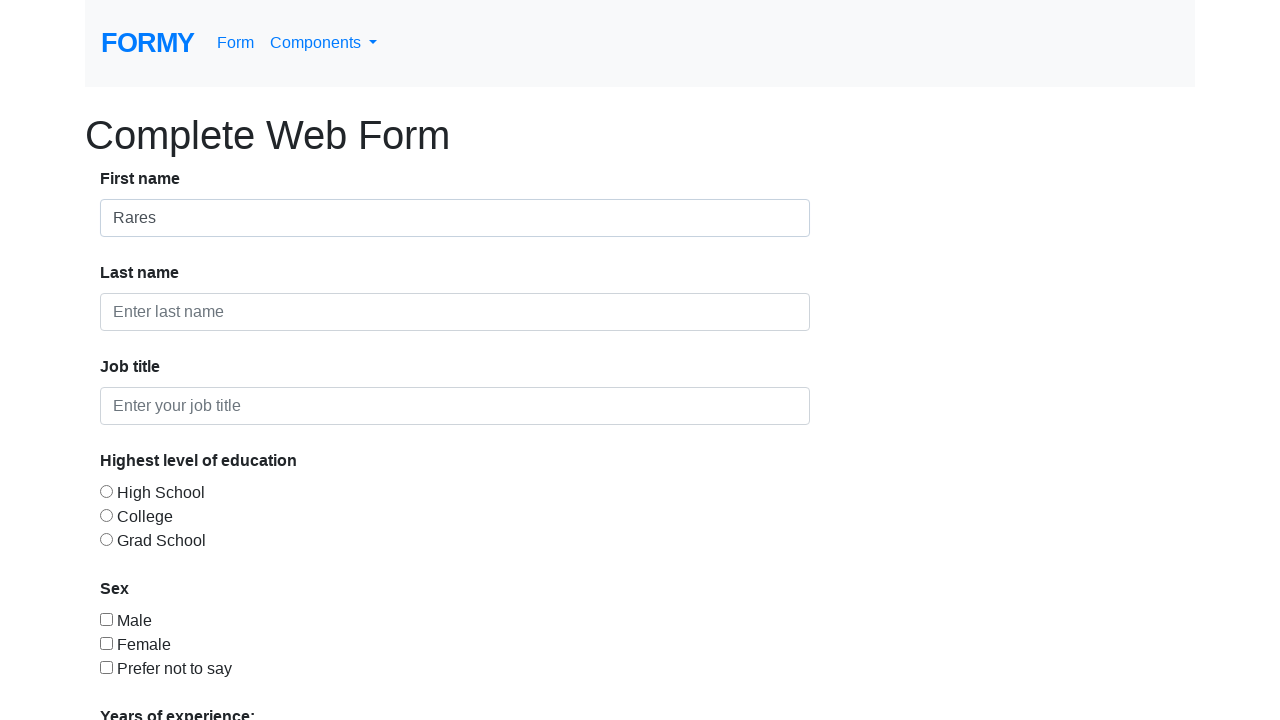

Filled last name field with 'Seresanu' on #last-name
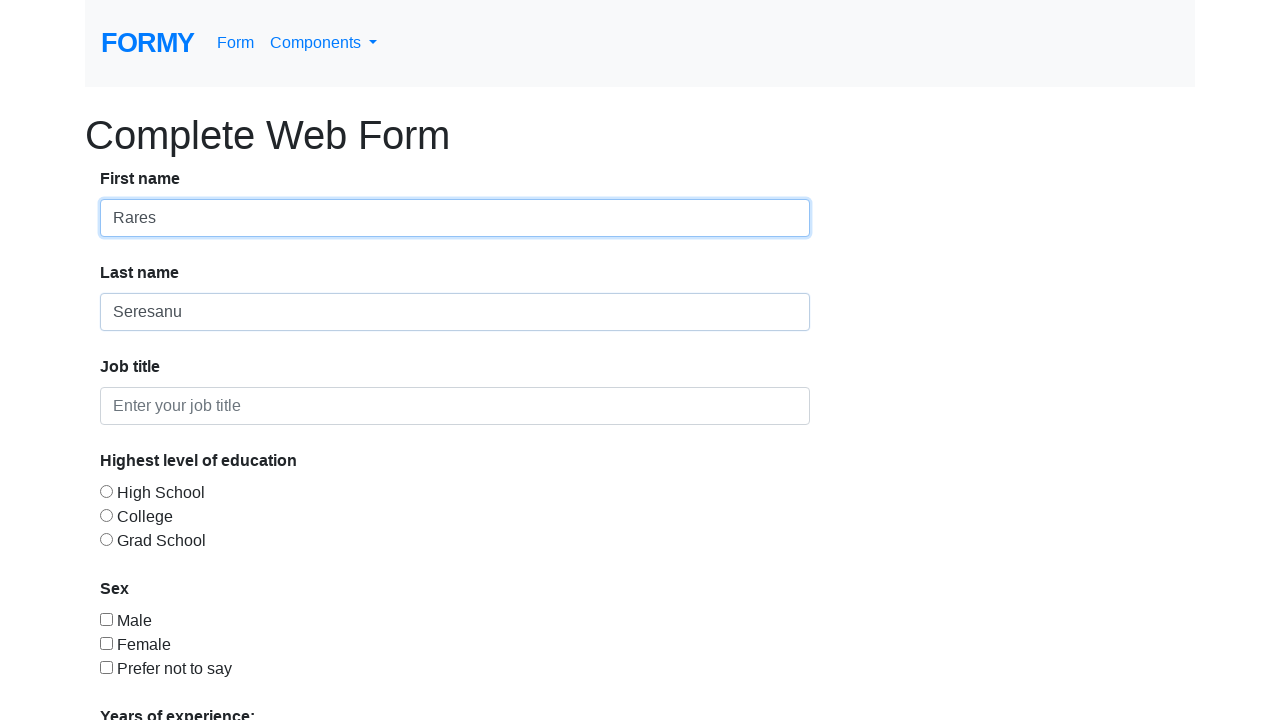

Filled job title field with 'Tester' on .form-control >> nth=2
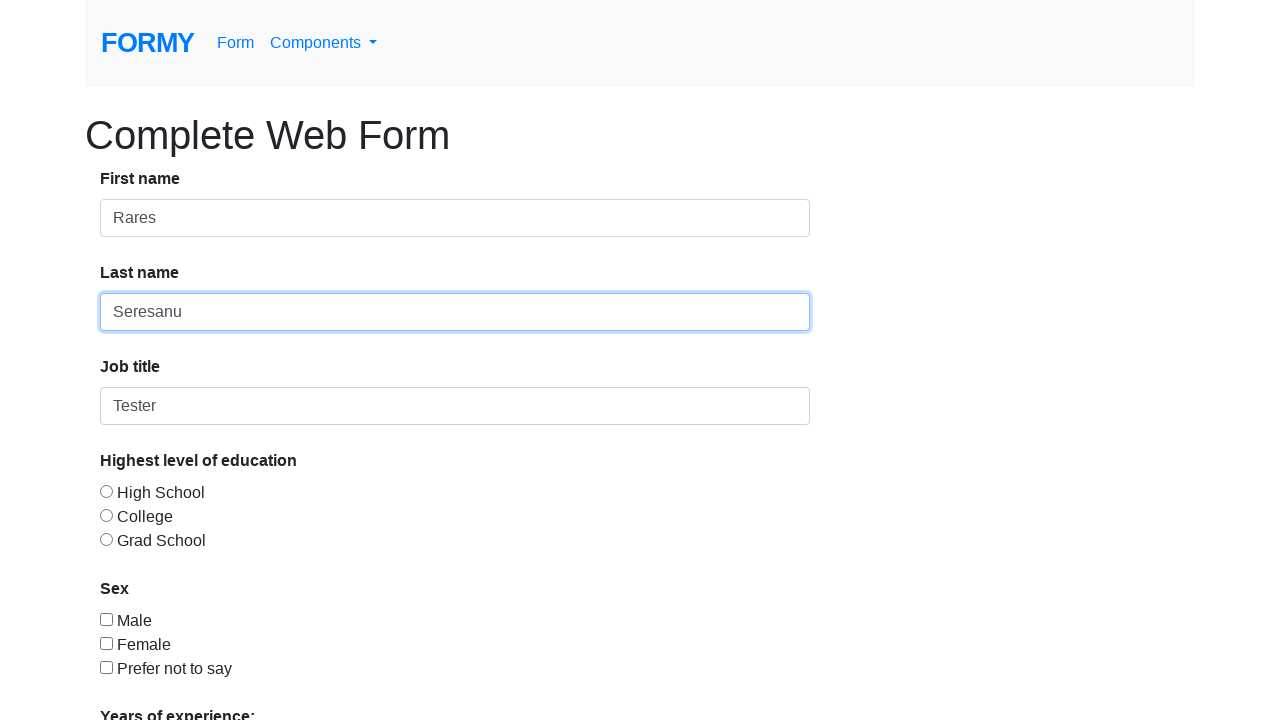

Clicked Submit button to submit the form at (148, 680) on a:has-text('Submit')
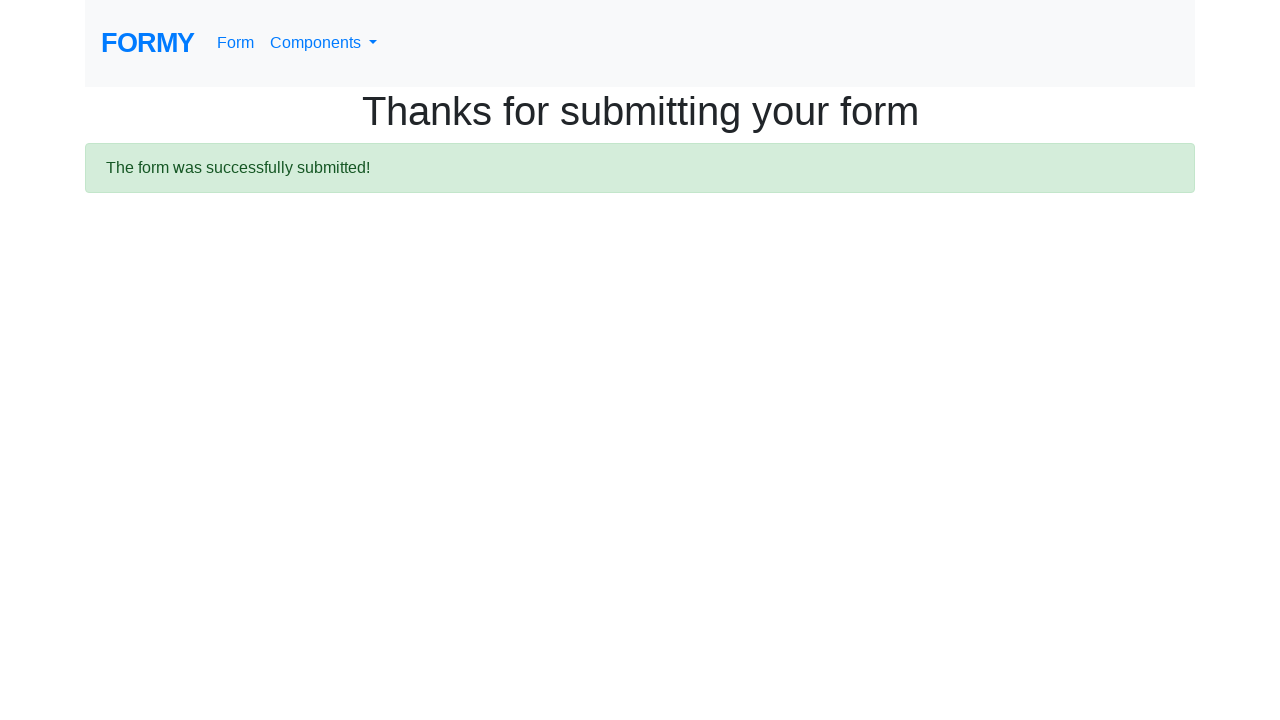

Form submission completed and page loaded
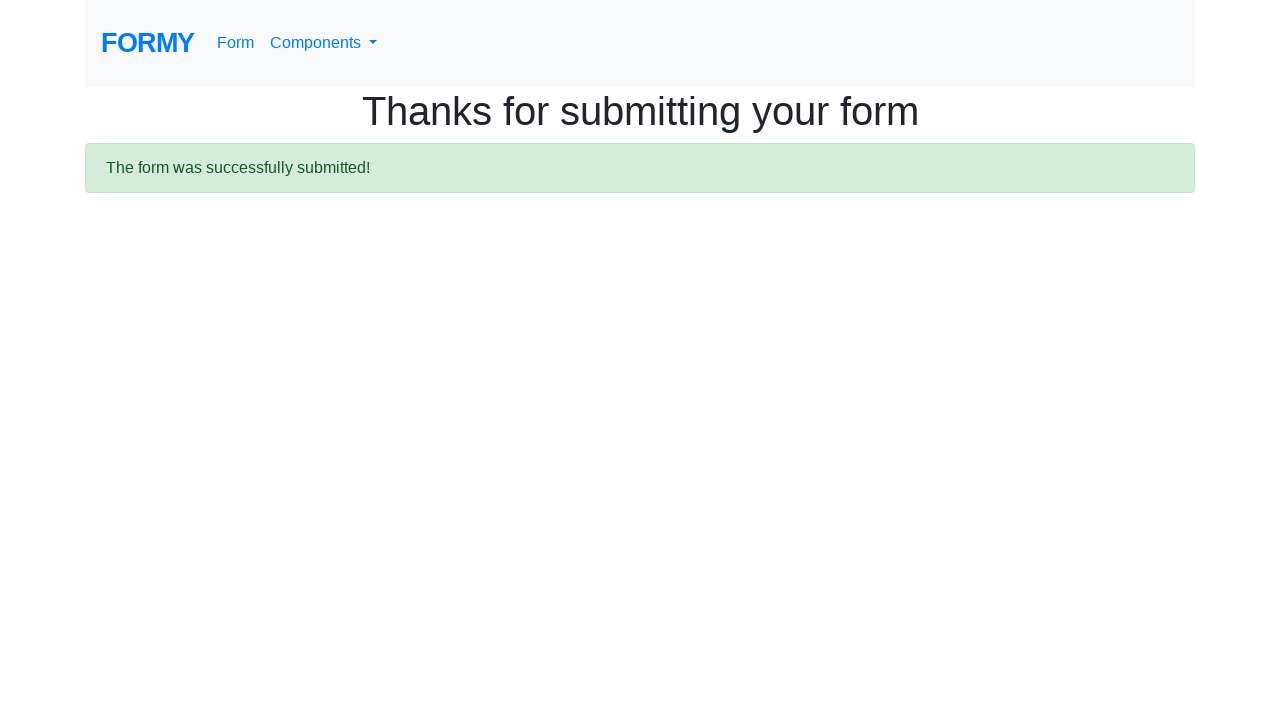

Navigated back to the form page
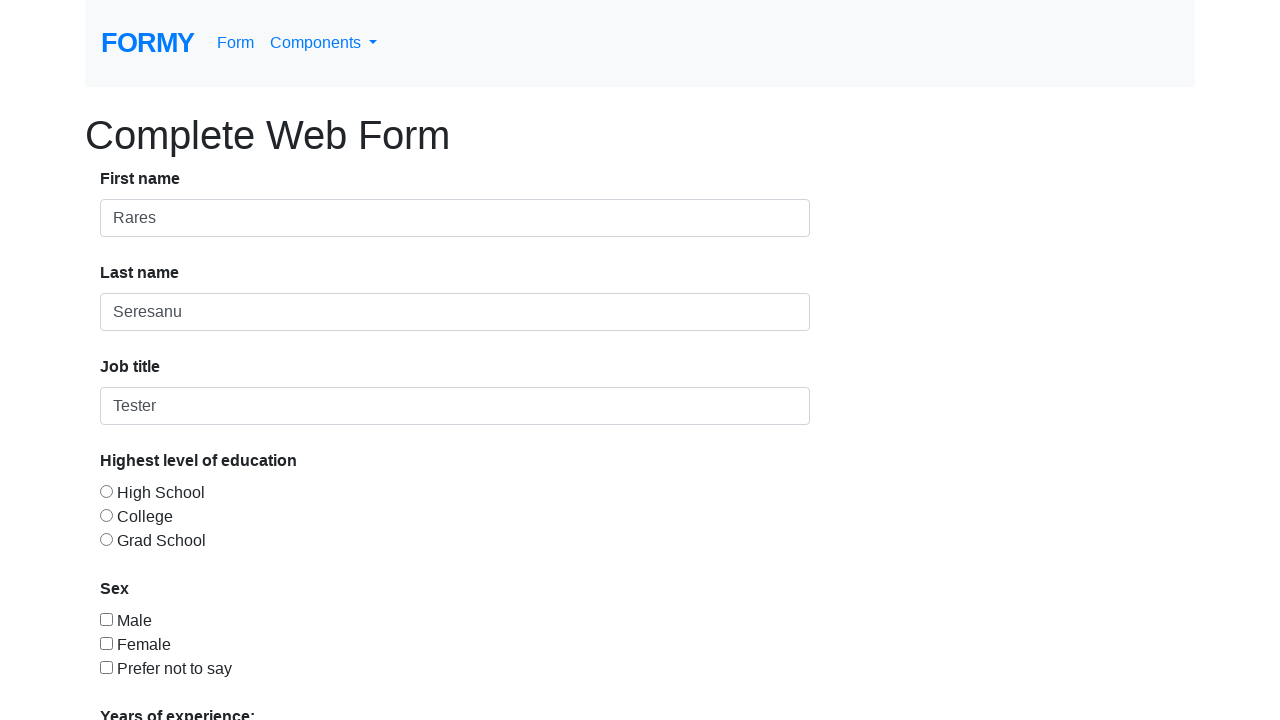

Form page fully loaded after back navigation
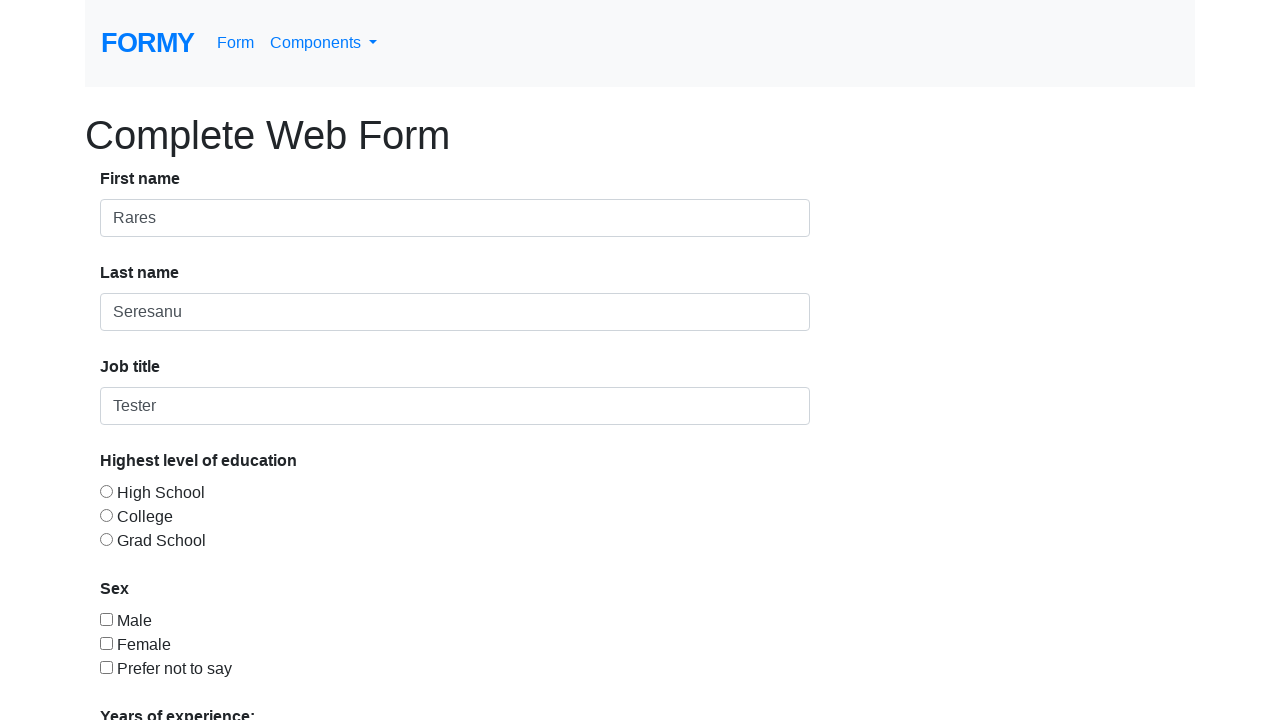

Clicked Submit button again using partial link text 'Subm' at (148, 680) on a:has-text('Subm')
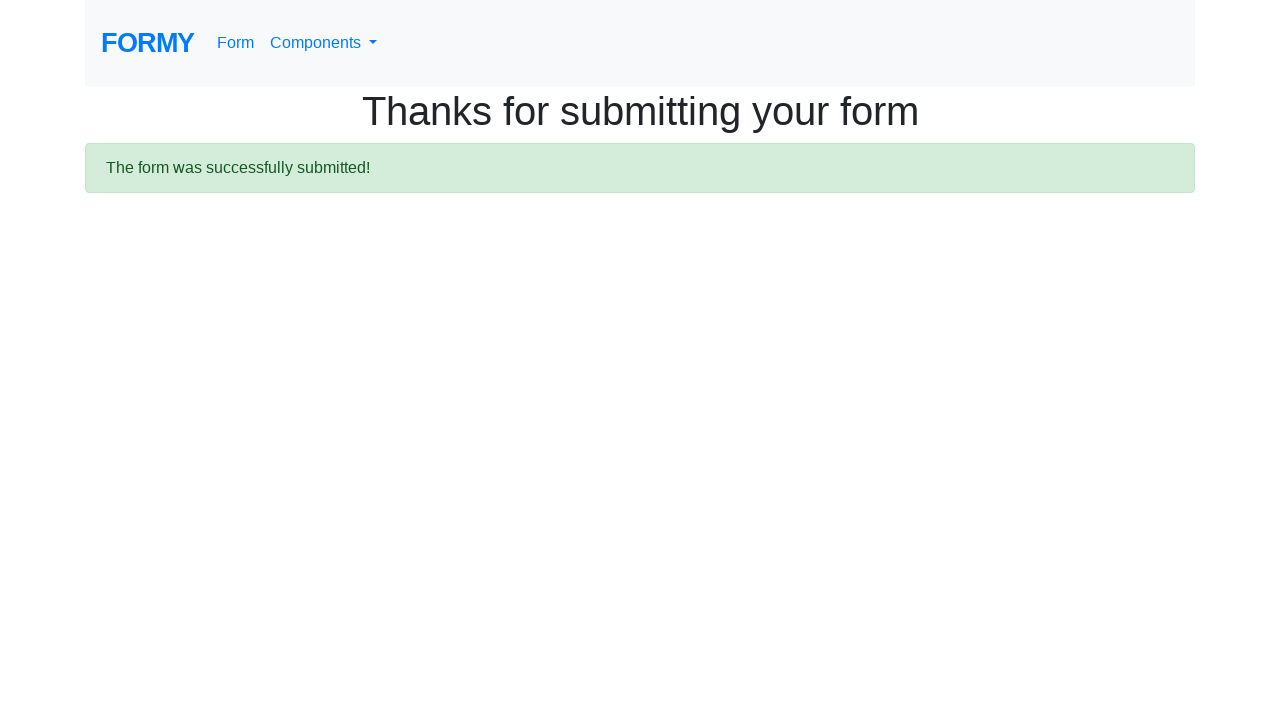

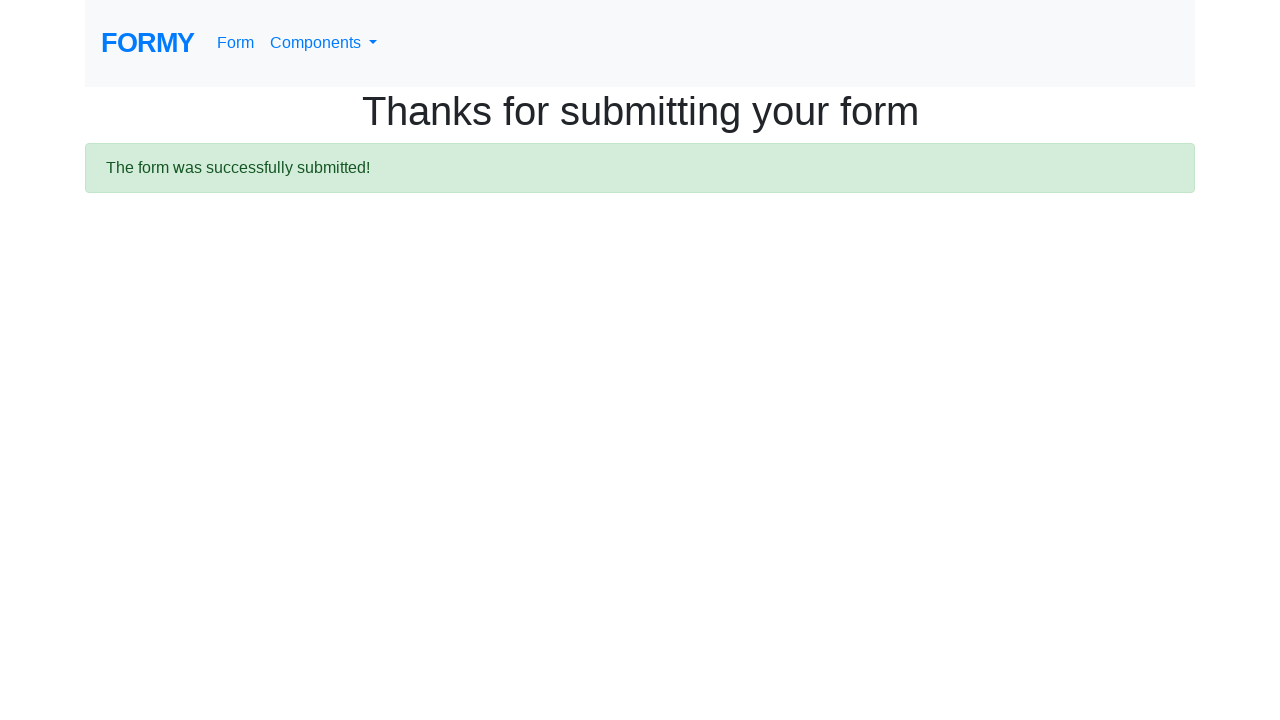